Tests dropdown interactions on a flight booking practice page including static currency dropdown selection, dynamic passenger count adjustment (increasing/decreasing adults and children), and origin station selection from a dynamic dropdown list.

Starting URL: https://rahulshettyacademy.com/dropdownsPractise/

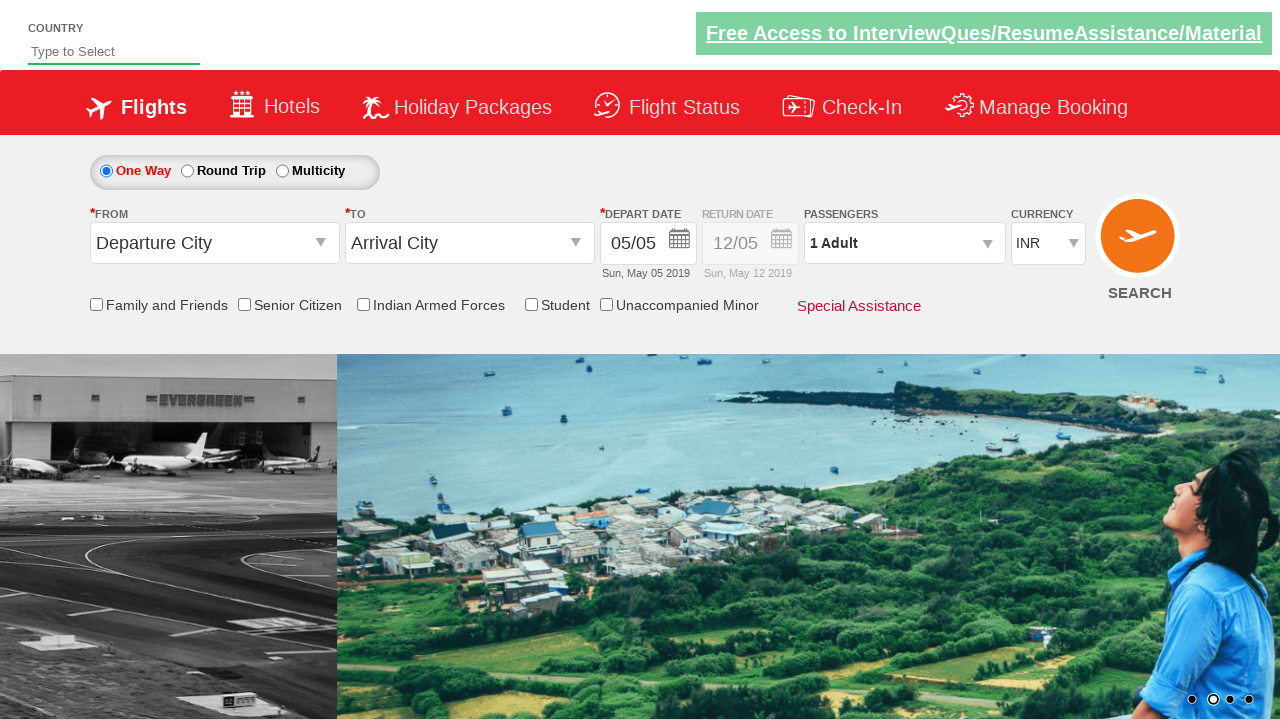

Selected AED from currency dropdown using label on #ctl00_mainContent_DropDownListCurrency
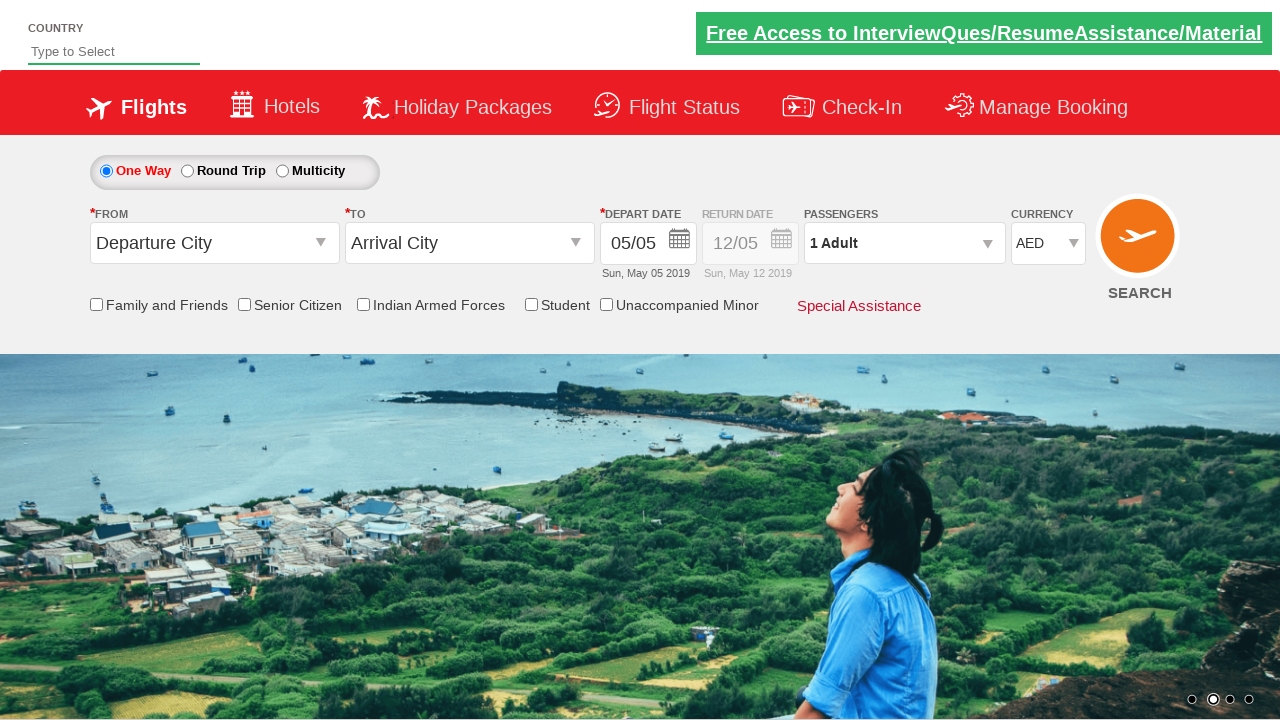

Selected USD from currency dropdown using value on #ctl00_mainContent_DropDownListCurrency
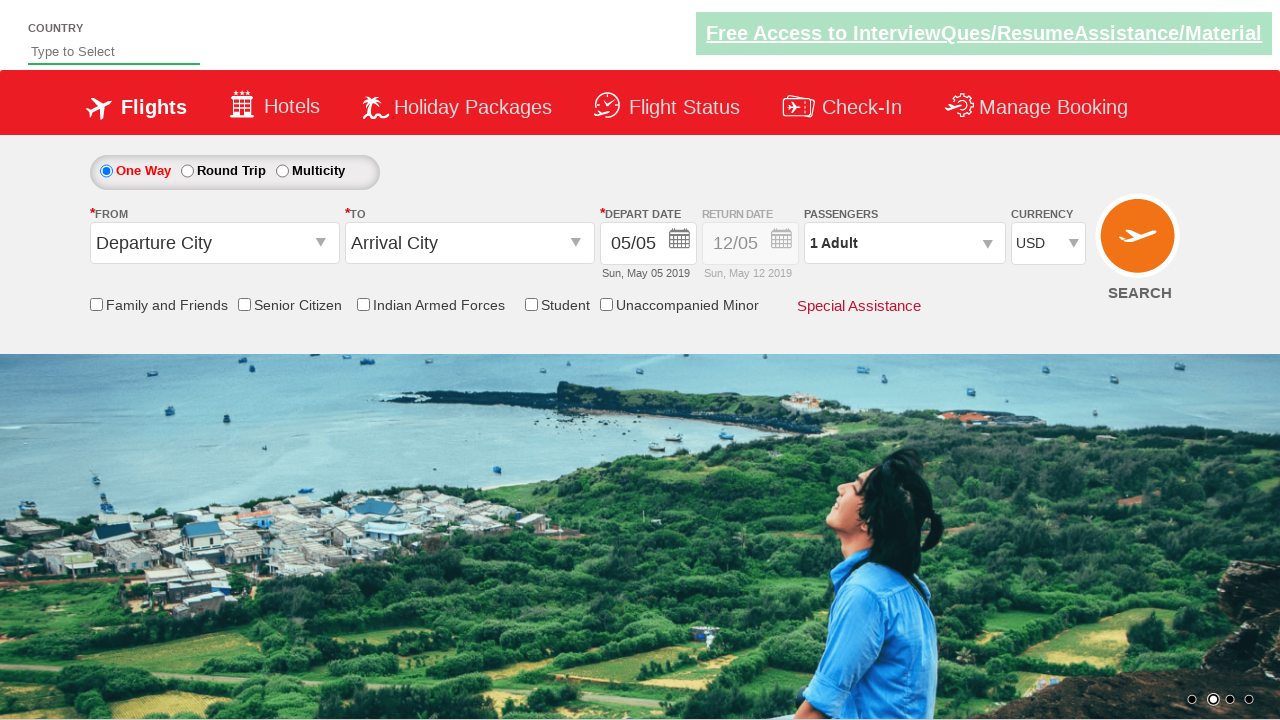

Selected currency dropdown option at index 1 on #ctl00_mainContent_DropDownListCurrency
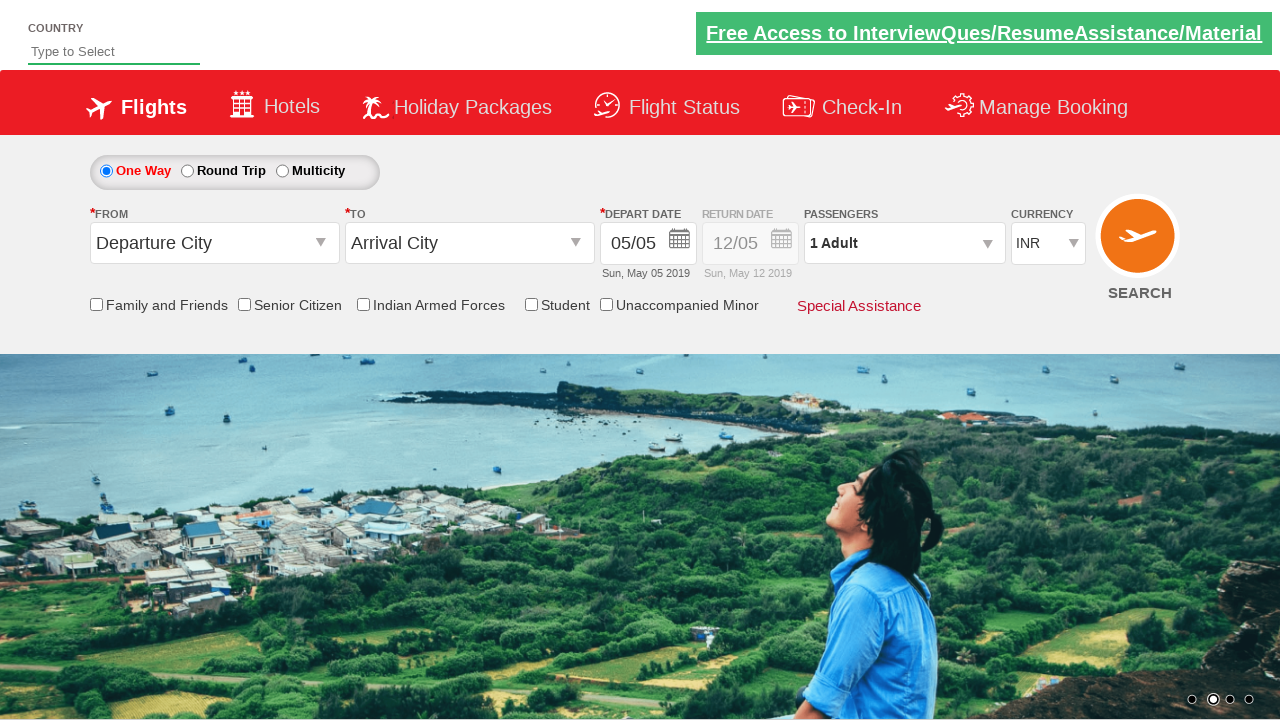

Clicked to open dynamic passenger dropdown at (904, 243) on #divpaxinfo
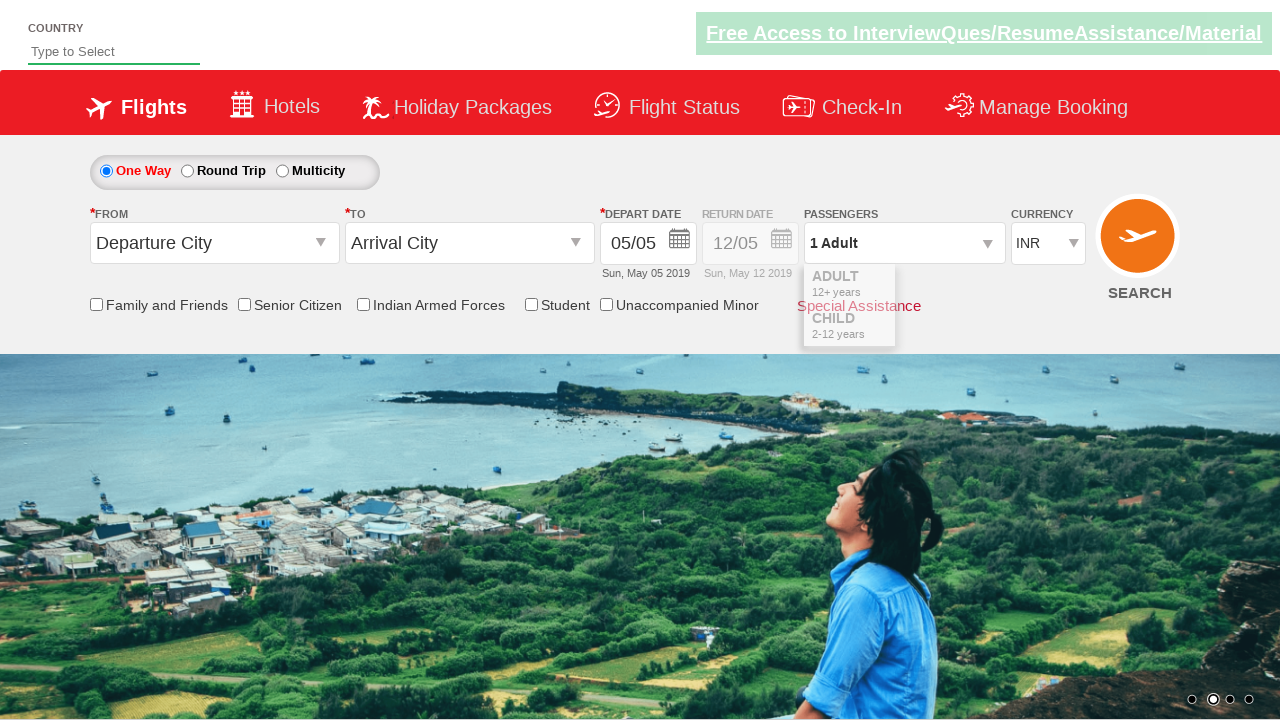

Waited for add adult passenger button to become visible
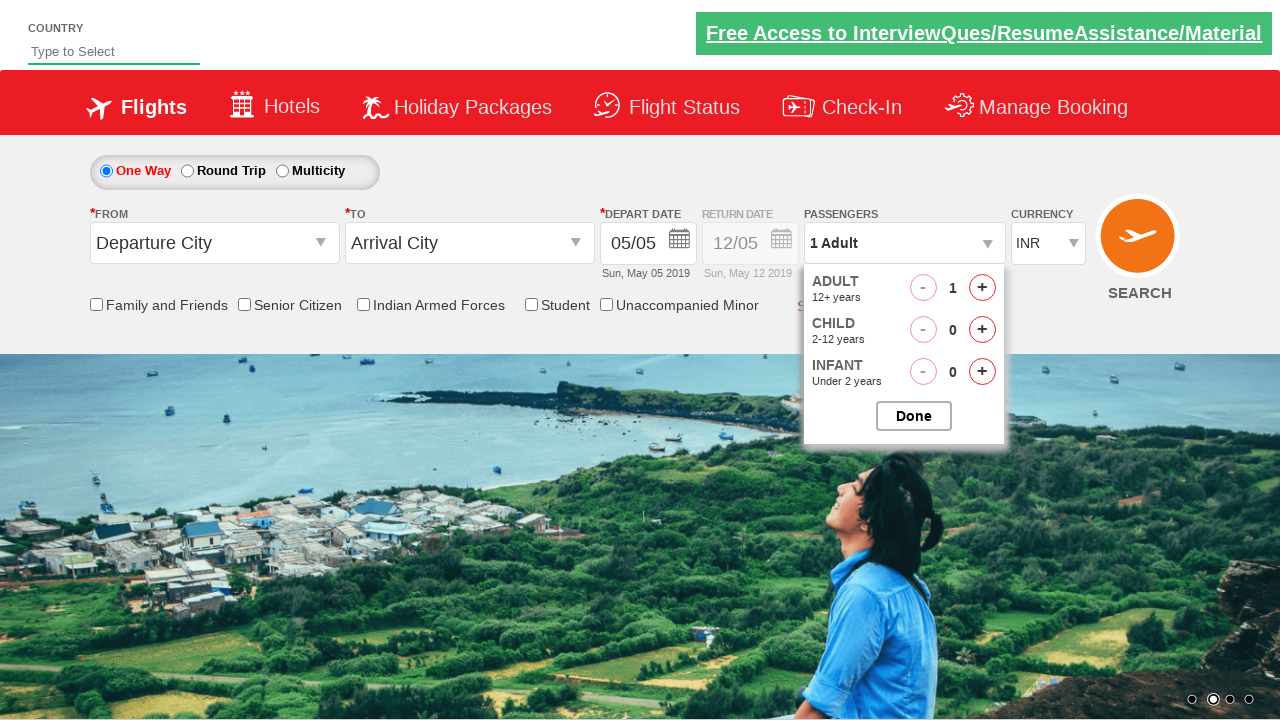

Clicked to add adult passenger (iteration 1/5) at (982, 288) on #hrefIncAdt
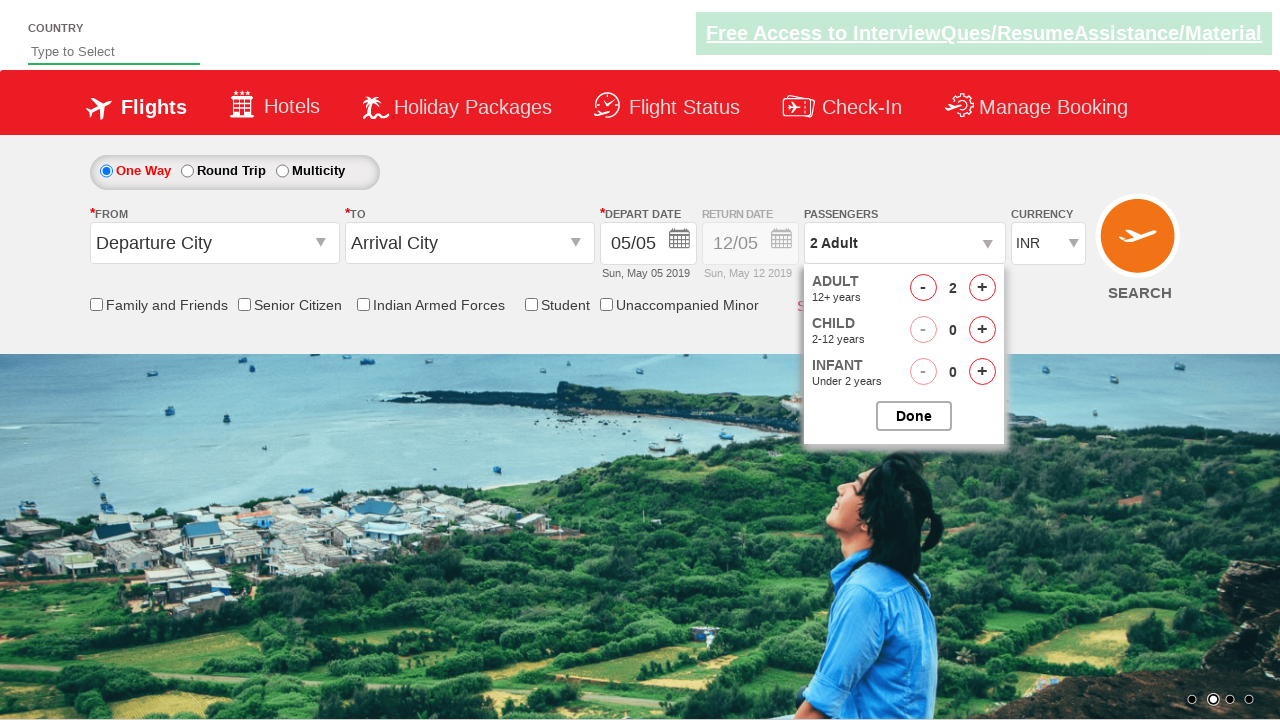

Clicked to add adult passenger (iteration 2/5) at (982, 288) on #hrefIncAdt
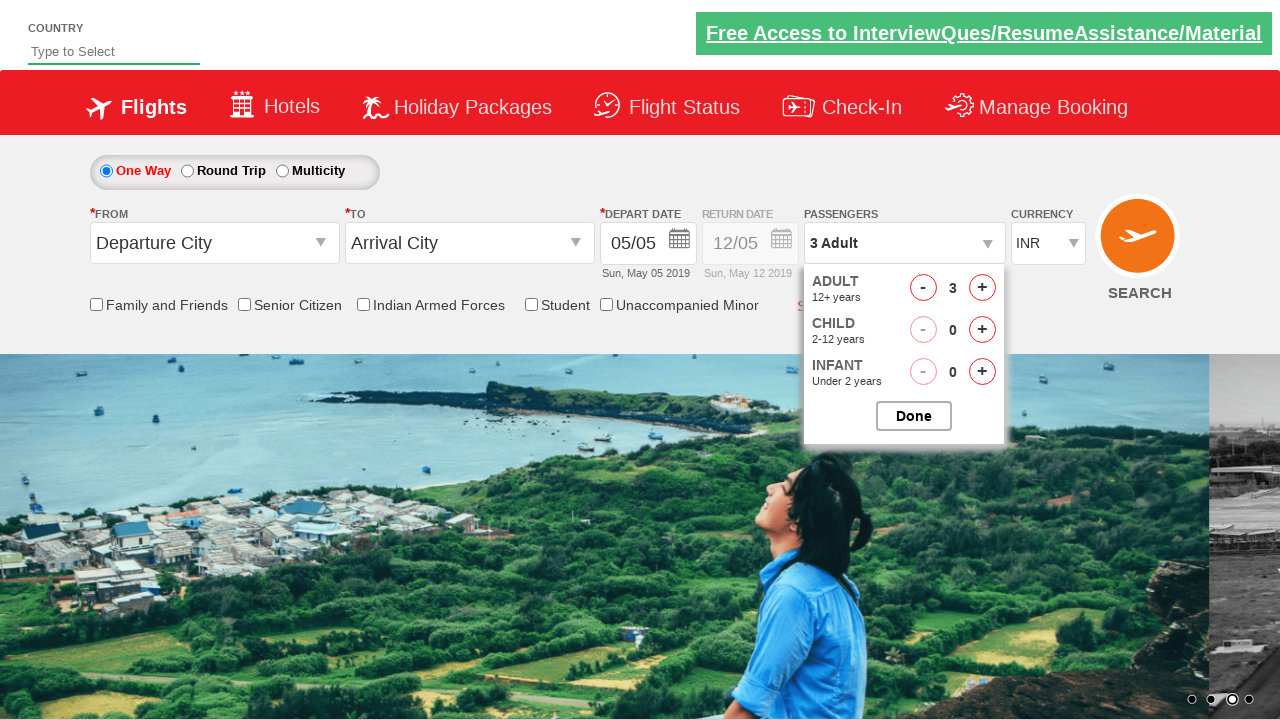

Clicked to add adult passenger (iteration 3/5) at (982, 288) on #hrefIncAdt
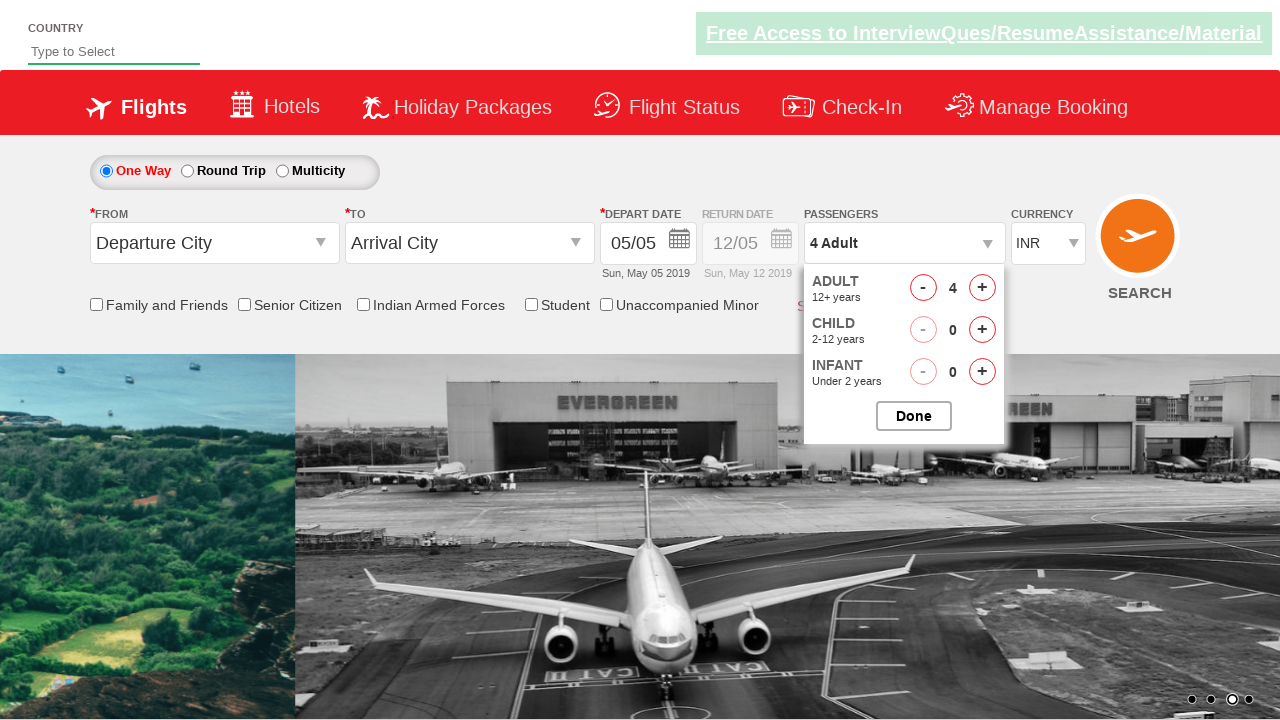

Clicked to add adult passenger (iteration 4/5) at (982, 288) on #hrefIncAdt
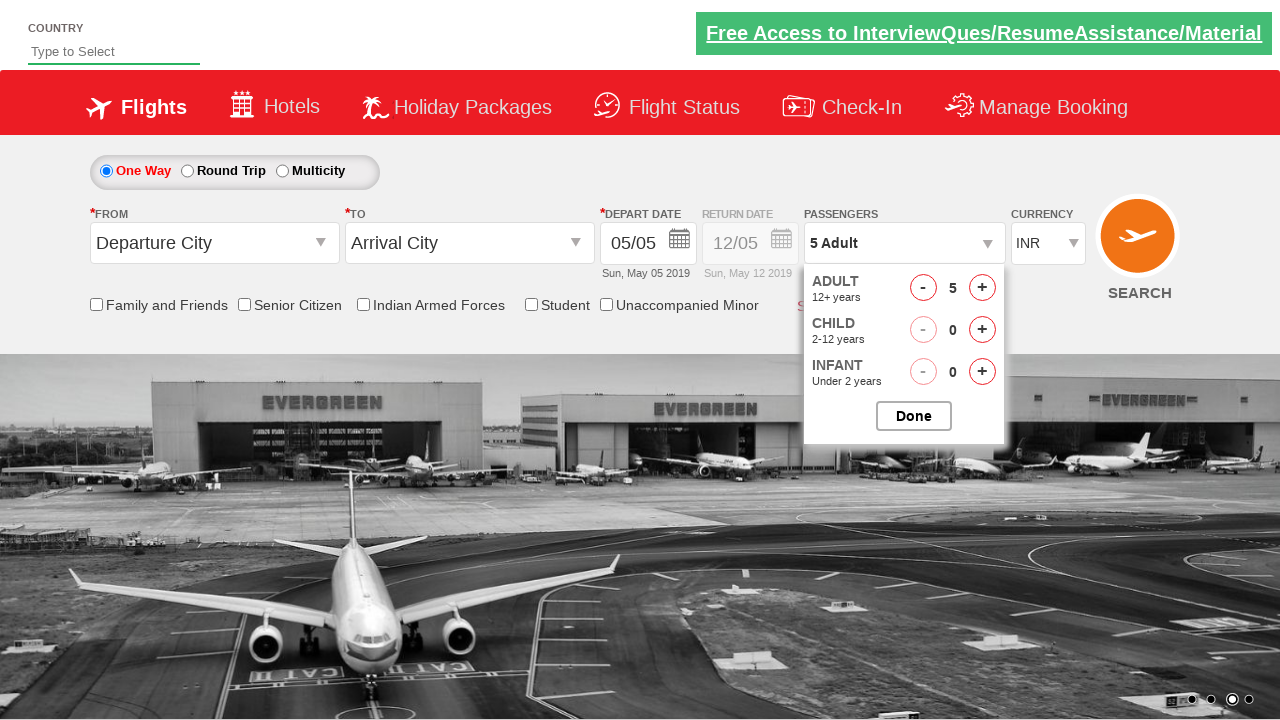

Clicked to add adult passenger (iteration 5/5) at (982, 288) on #hrefIncAdt
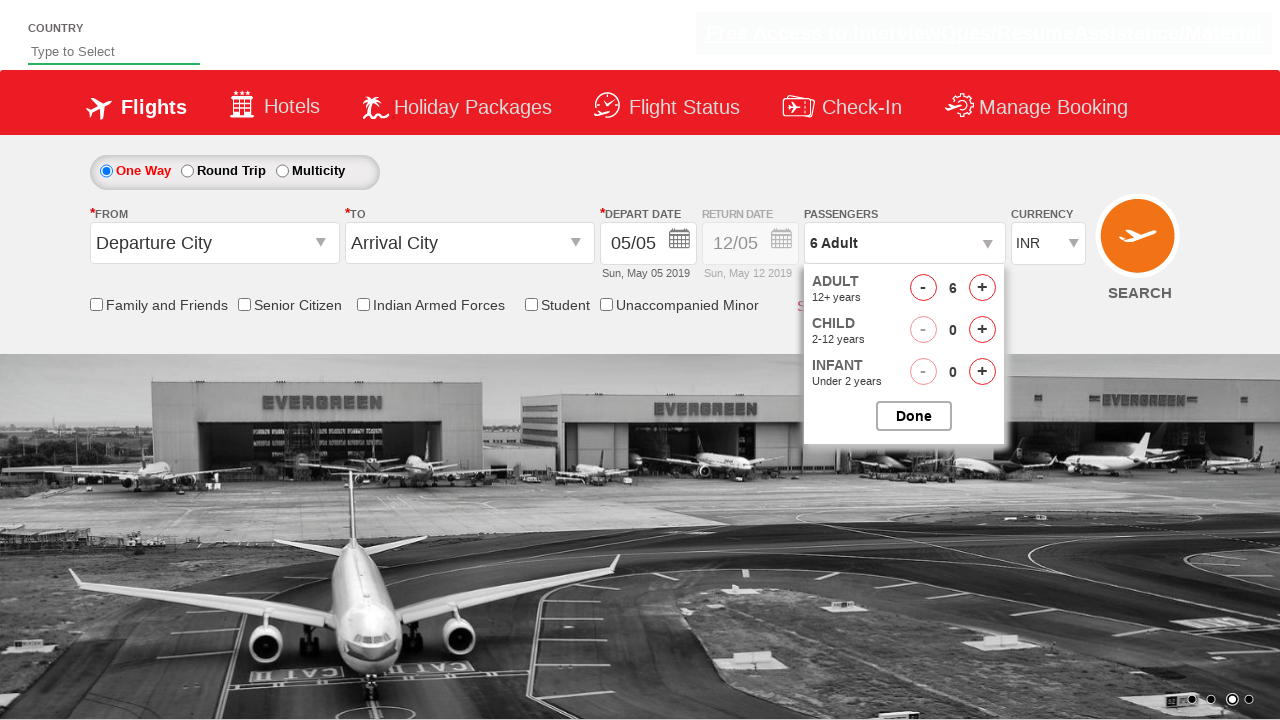

Clicked to add child passenger (iteration 1/3) at (982, 330) on #hrefIncChd
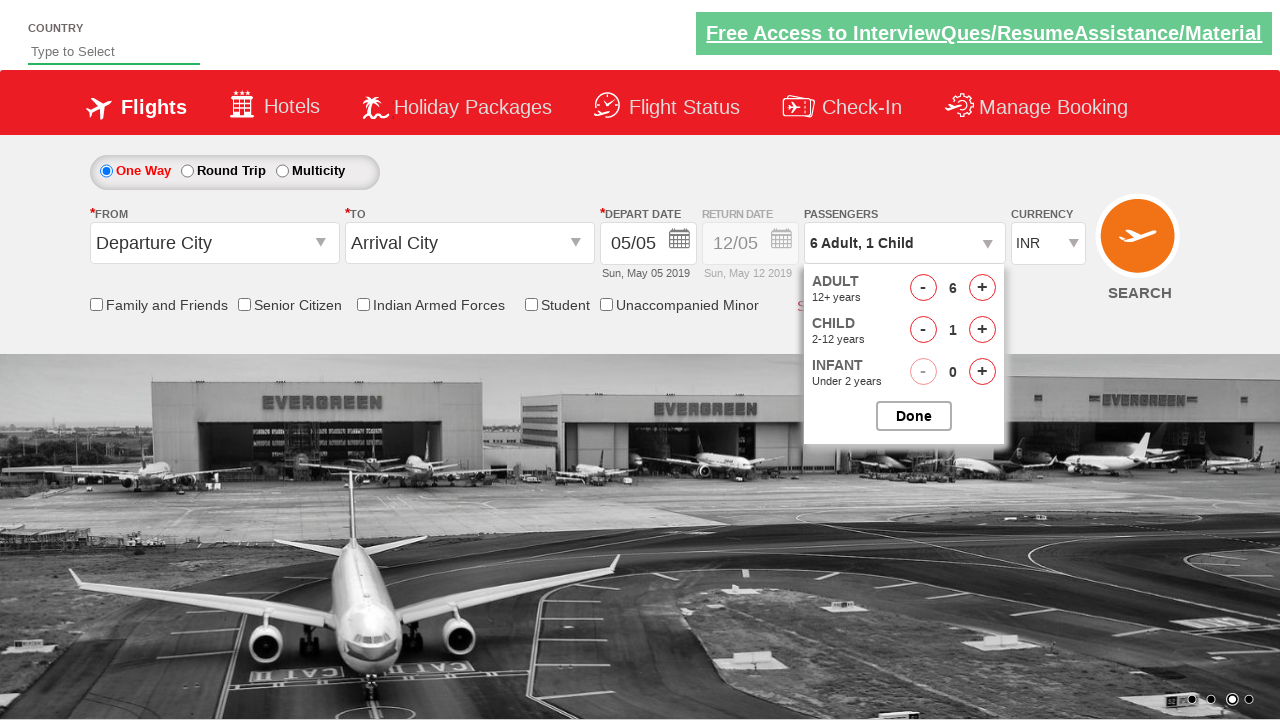

Clicked to add child passenger (iteration 2/3) at (982, 330) on #hrefIncChd
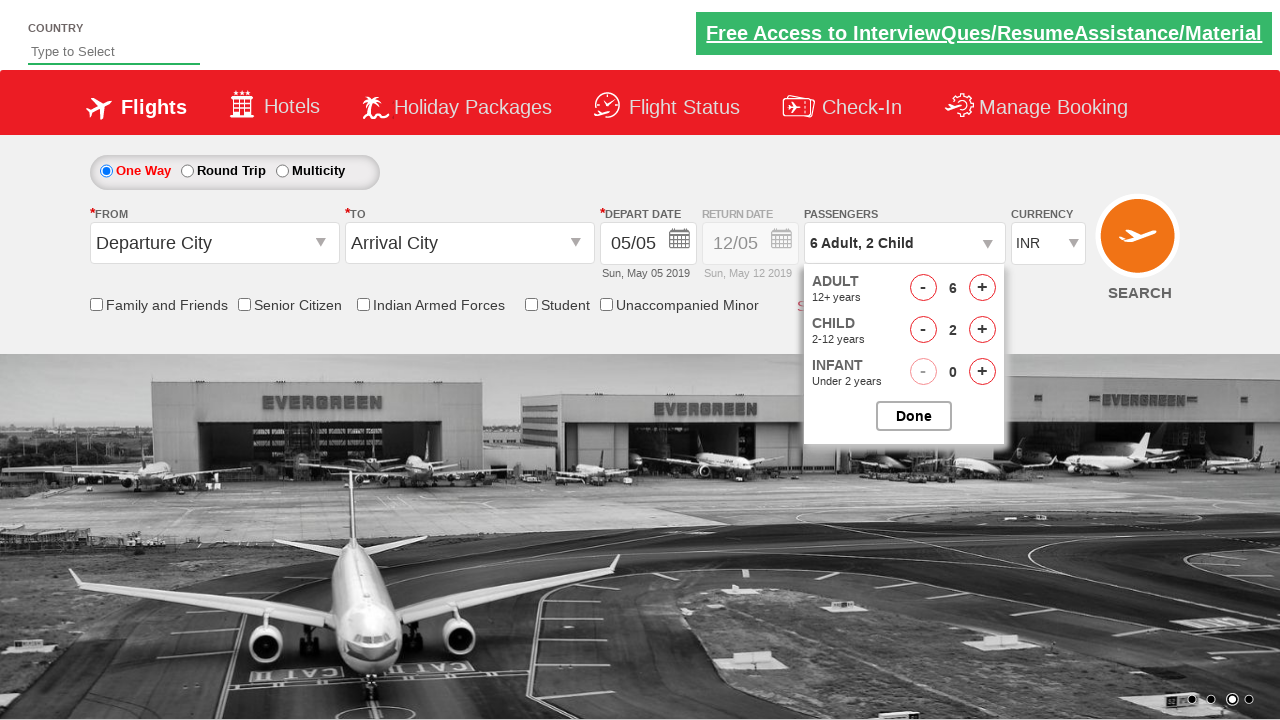

Clicked to add child passenger (iteration 3/3) at (982, 330) on #hrefIncChd
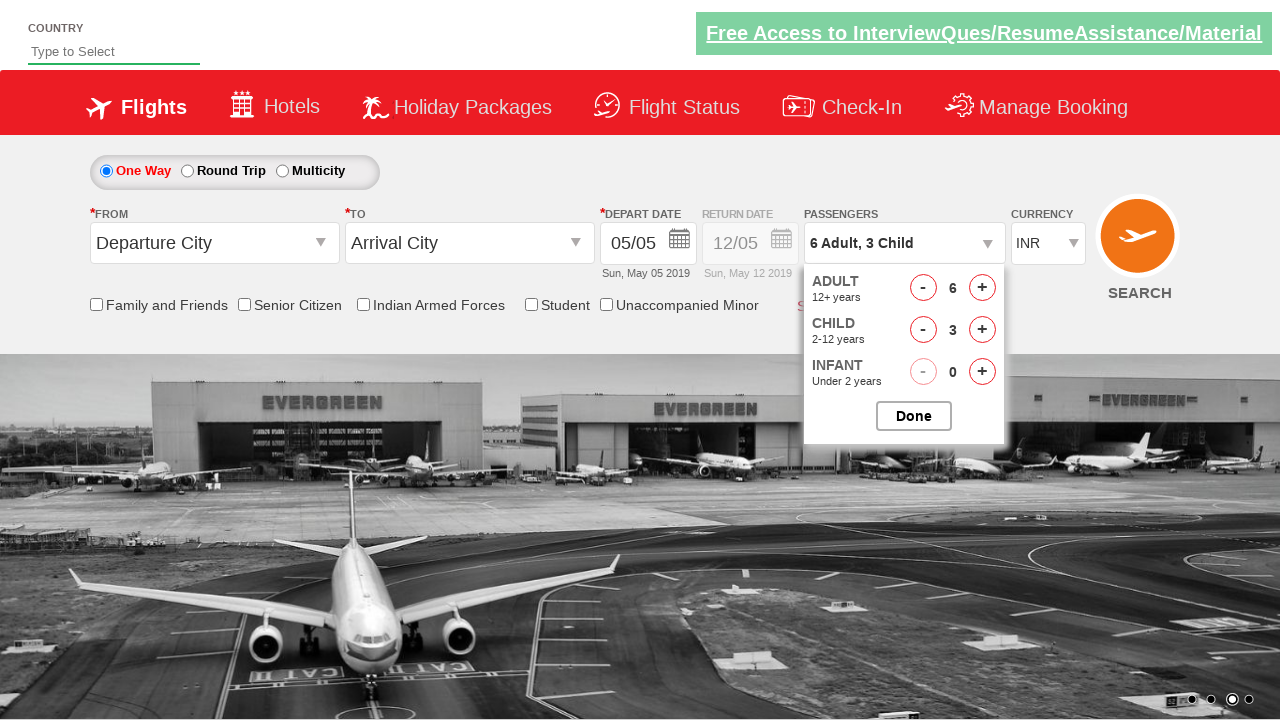

Clicked to decrease adult passenger count (iteration 1/3) at (923, 288) on #hrefDecAdt
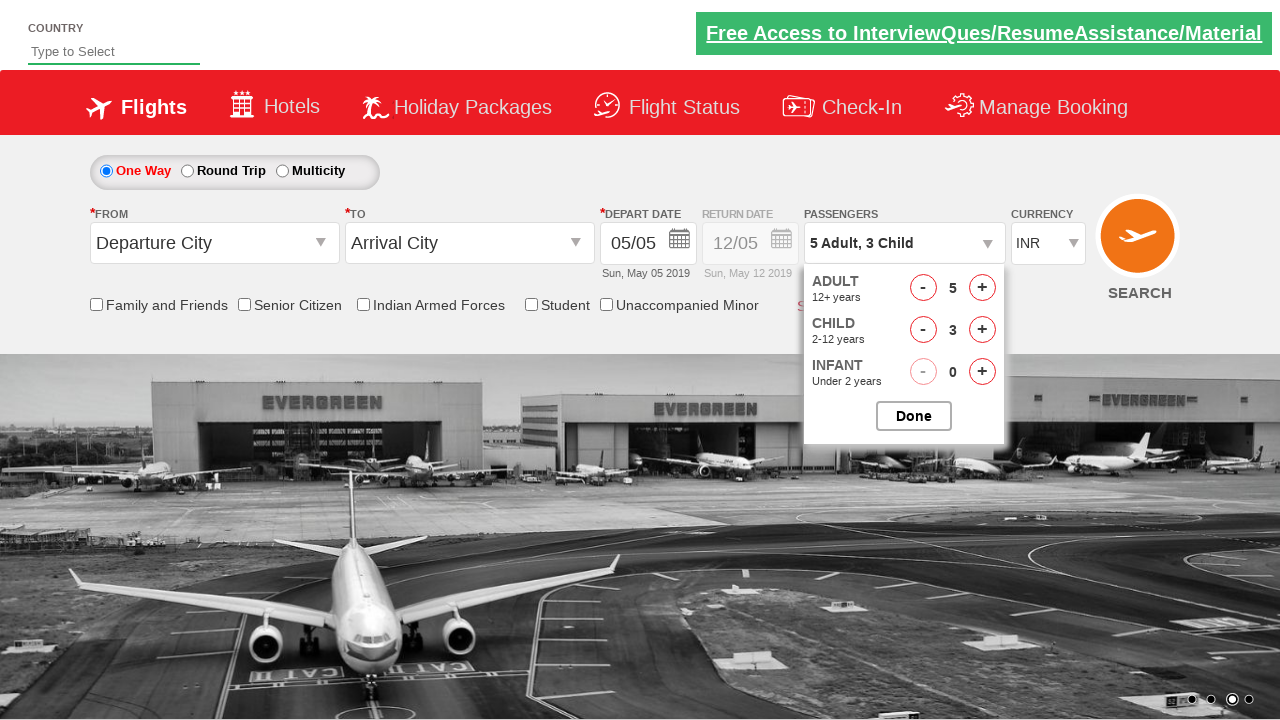

Clicked to decrease adult passenger count (iteration 2/3) at (923, 288) on #hrefDecAdt
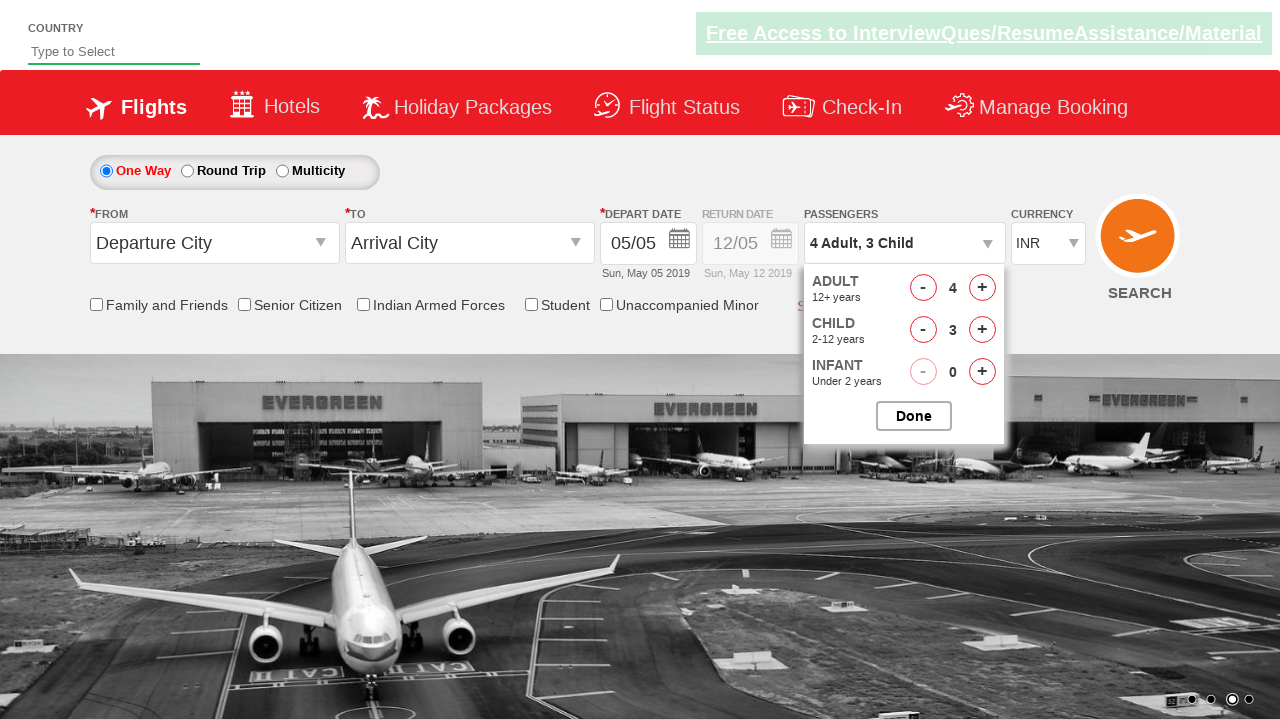

Clicked to decrease adult passenger count (iteration 3/3) at (923, 288) on #hrefDecAdt
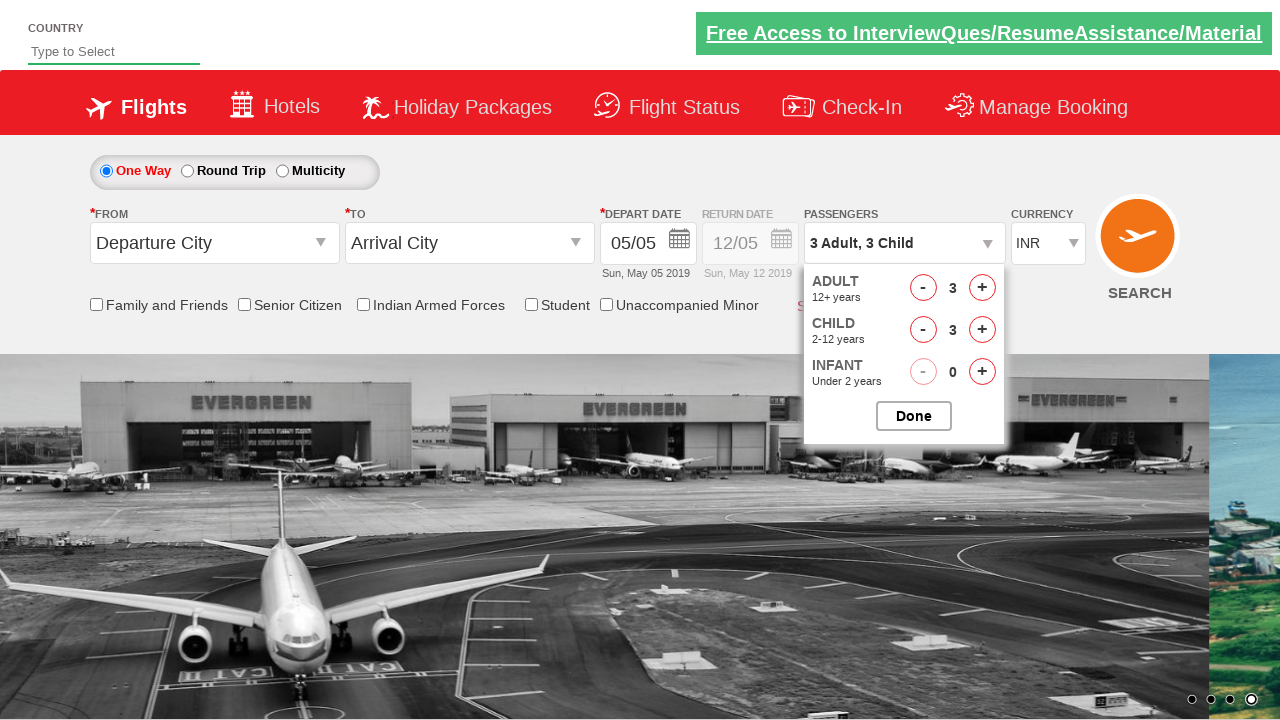

Clicked to close passenger options dropdown at (914, 416) on #btnclosepaxoption
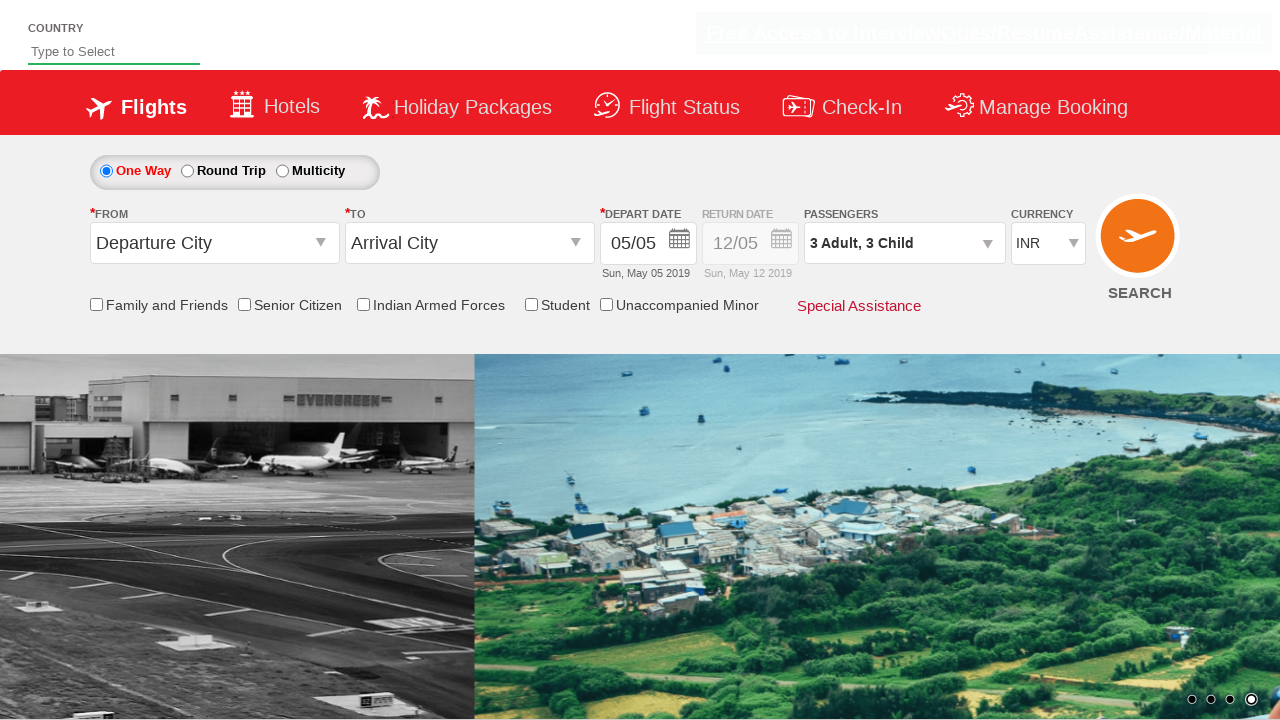

Clicked to open origin station dropdown at (214, 243) on #ctl00_mainContent_ddl_originStation1_CTXT
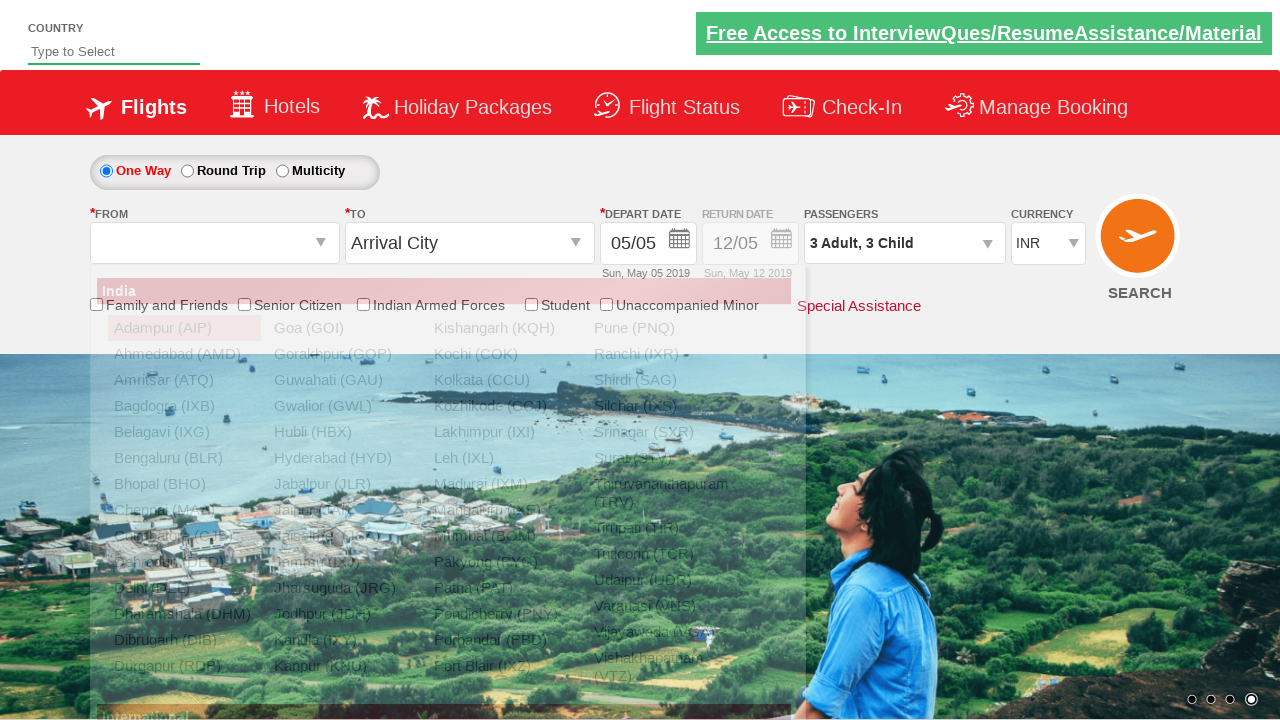

Waited for origin station dropdown options to load
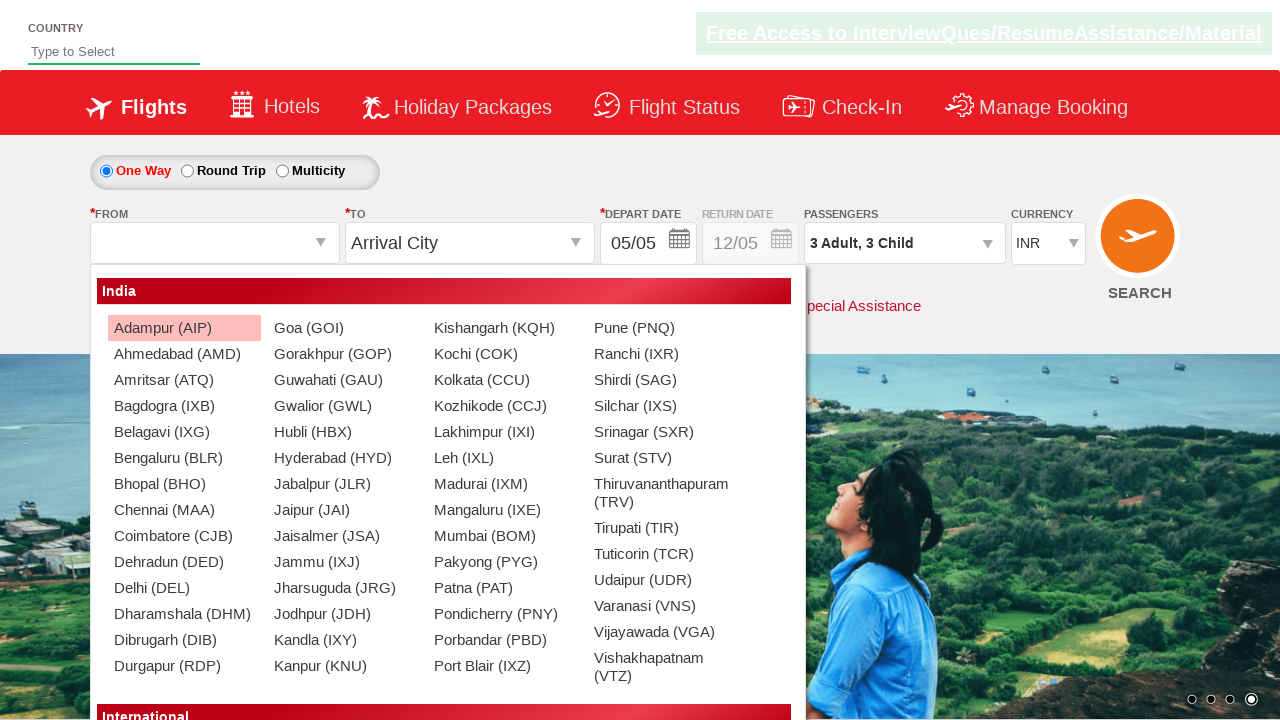

Selected Durgapur (RDP) from origin station dropdown at (184, 666) on xpath=//div[@id='dropdownGroup1']//div[@class='dropdownDiv']//ul[1]//li//a[conta
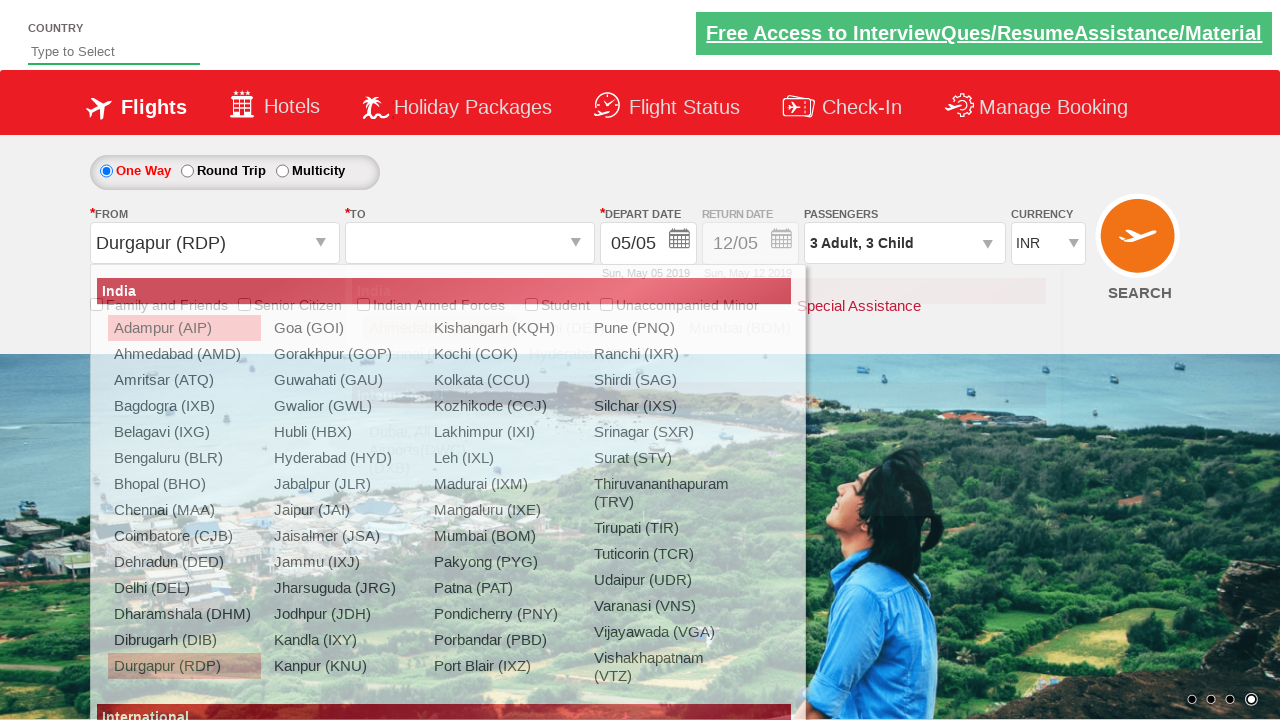

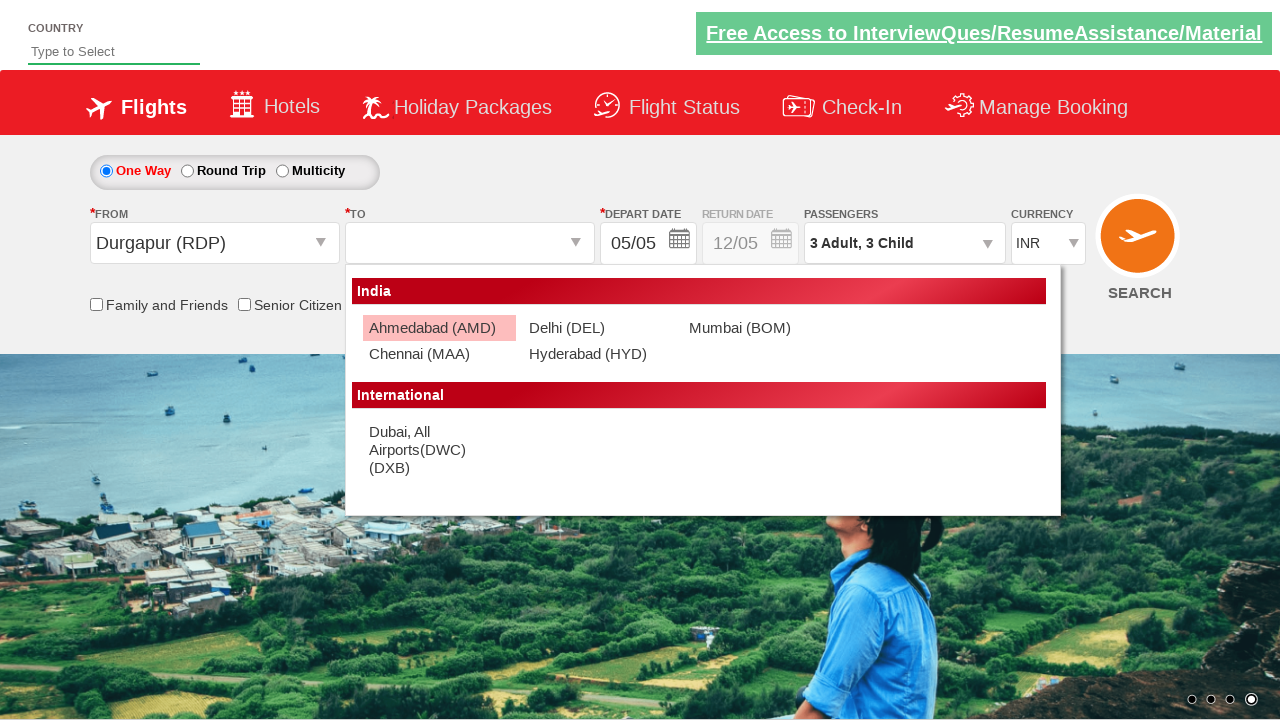